Tests table filtering functionality by searching for "United States" and verifying filtered results

Starting URL: https://selectorshub.com/xpath-practice-page/

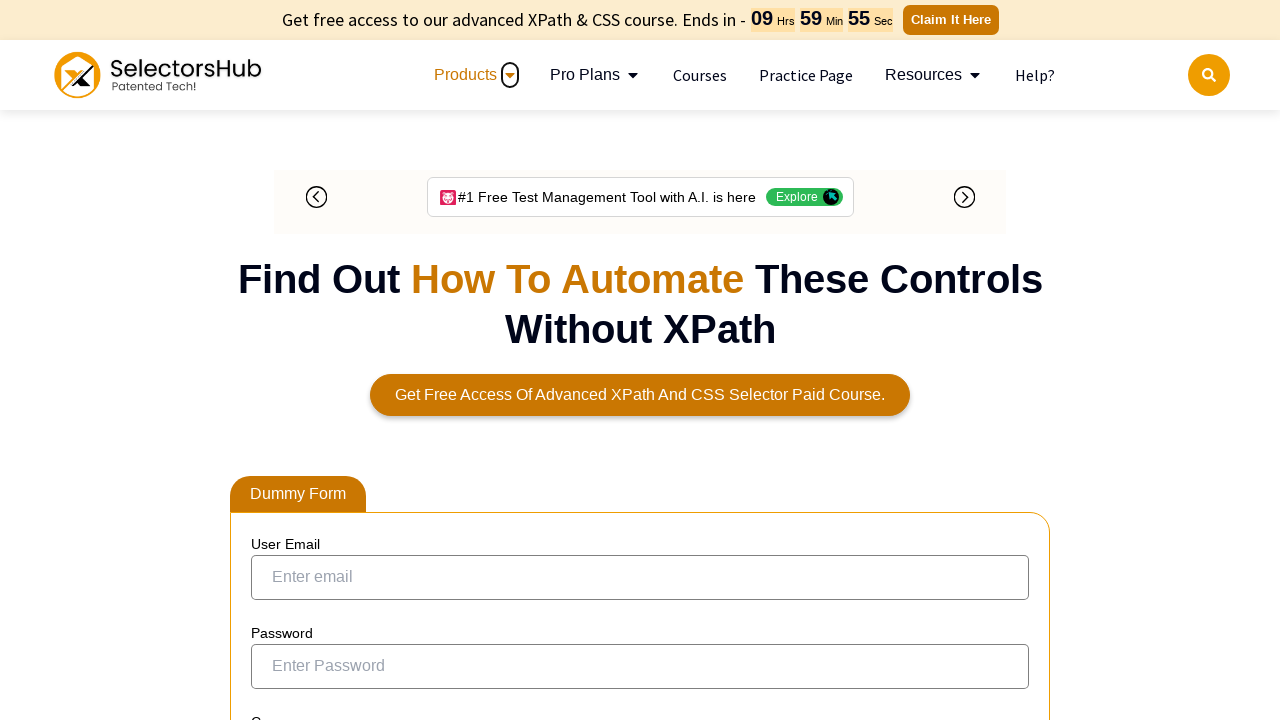

Filled table filter input with 'United States' on input[aria-controls='tablepress-1']
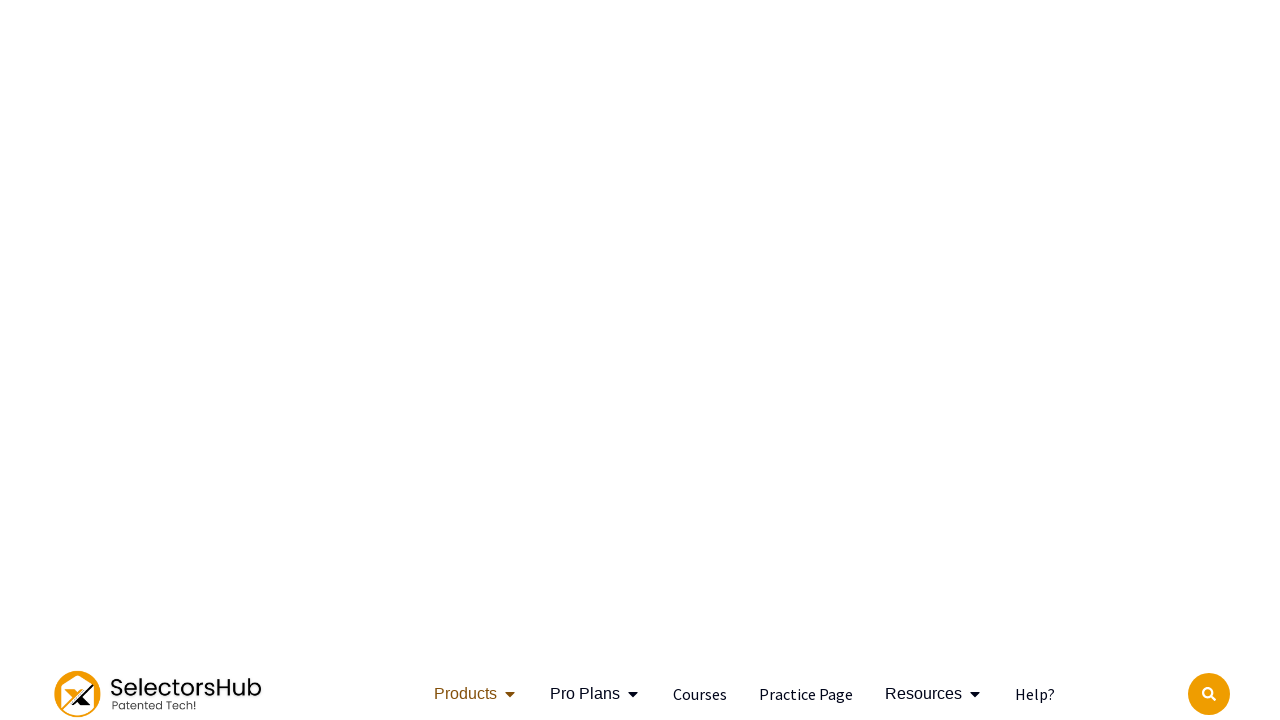

Waited for table to filter results
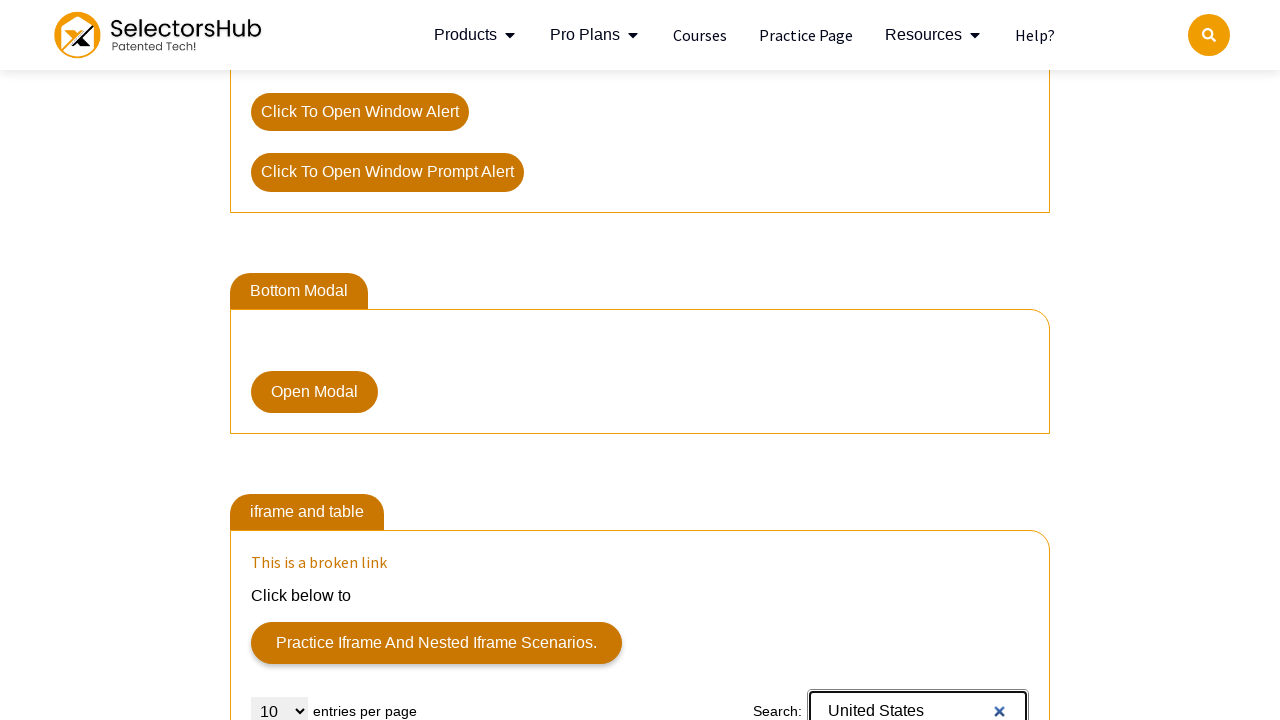

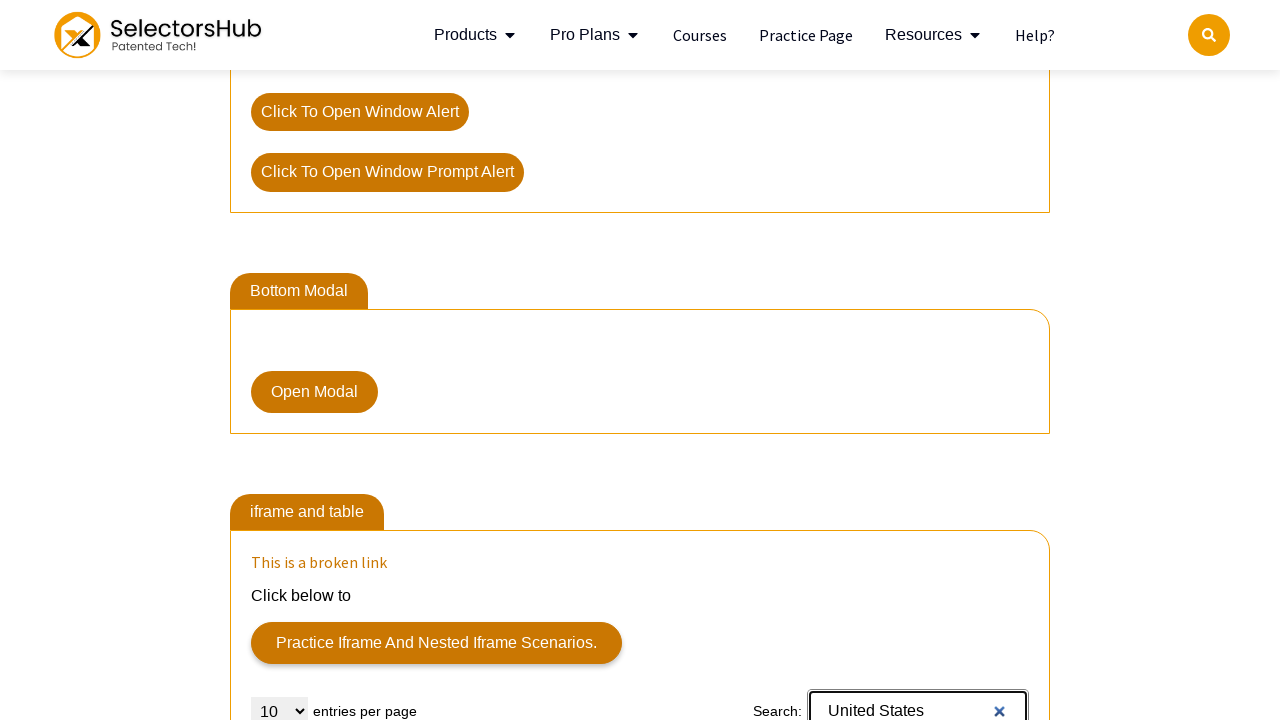